Tests VueJS dropdown by selecting an option and verifying the selection

Starting URL: https://mikerodham.github.io/vue-dropdowns/

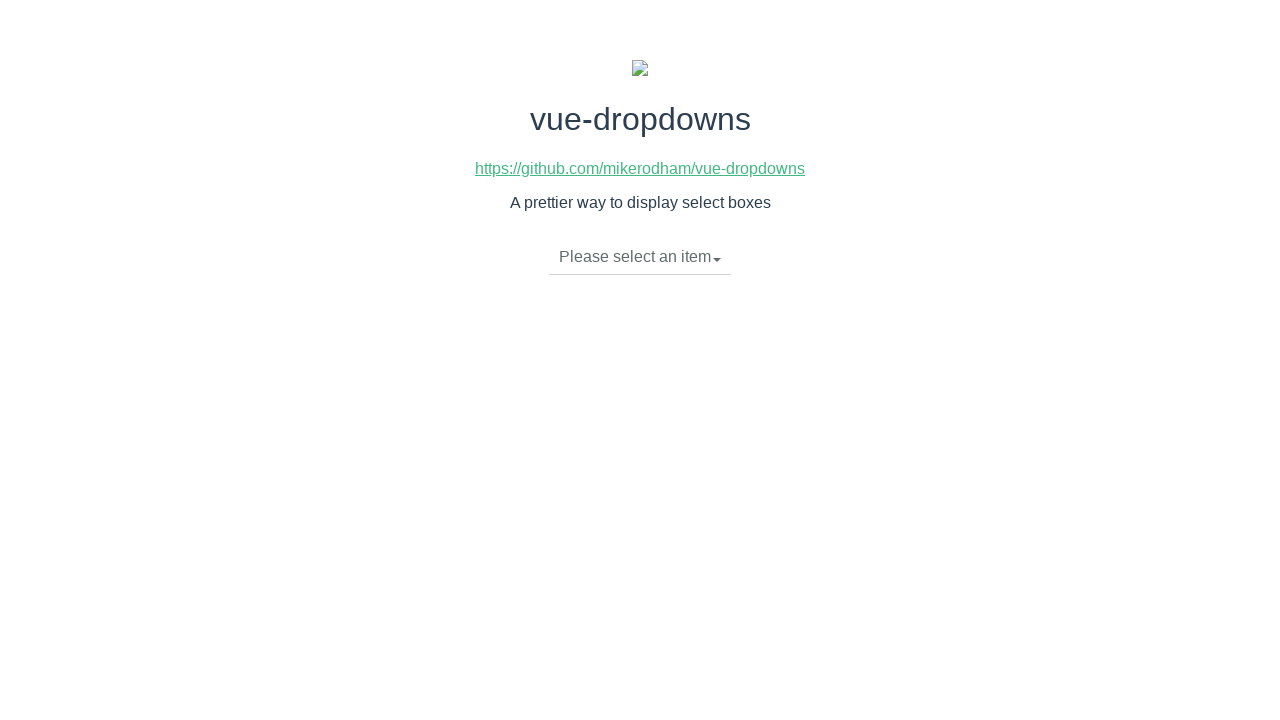

Navigated to VueJS dropdown test page
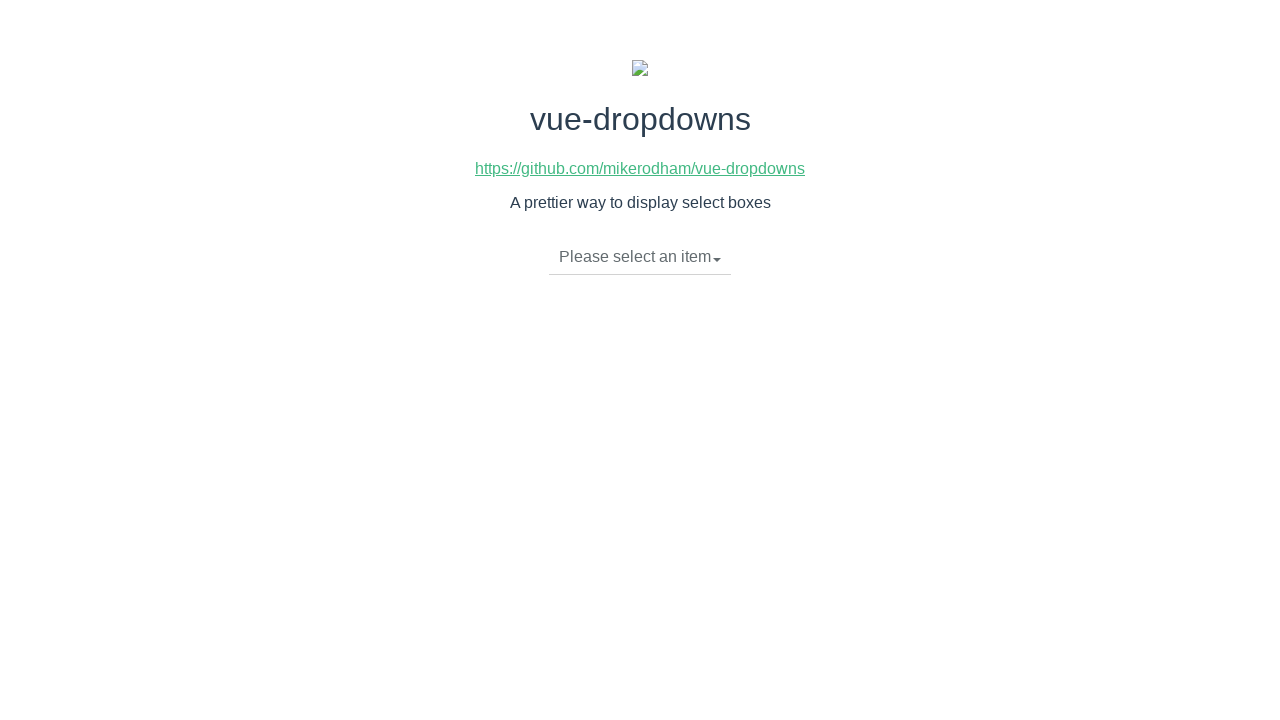

Clicked dropdown toggle to open menu at (640, 257) on li:has-text('Please select an item')
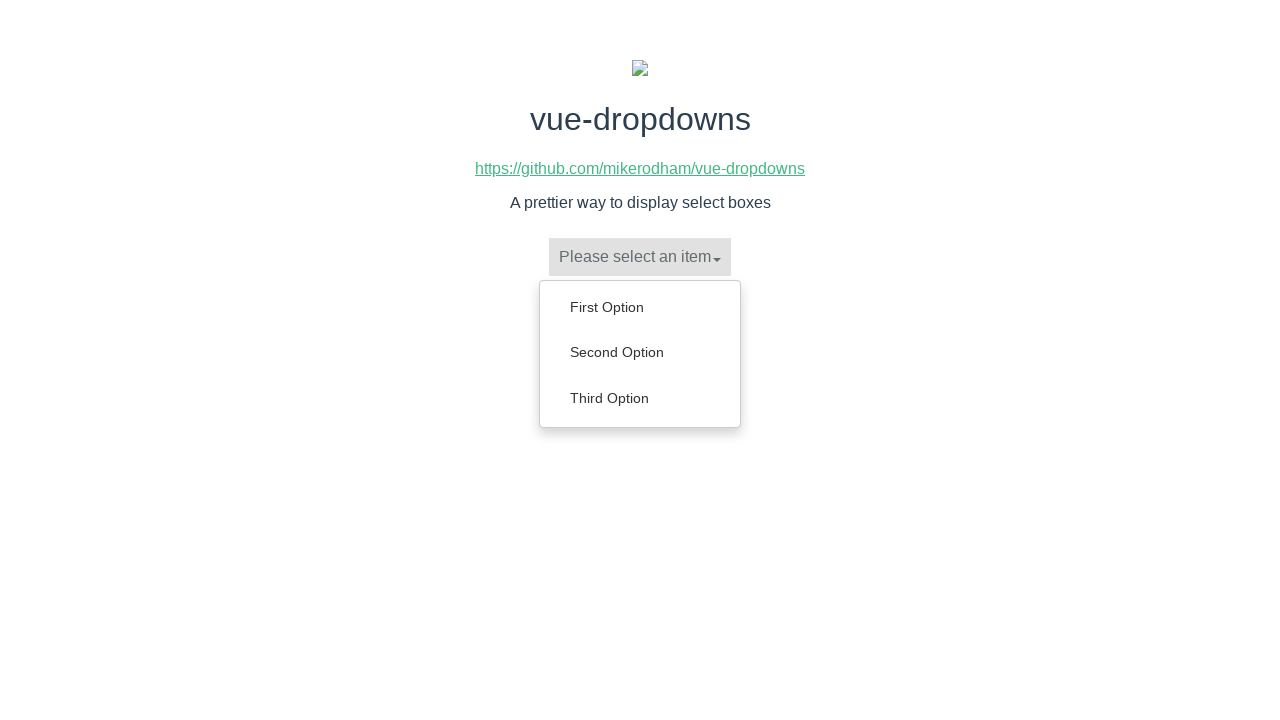

Dropdown menu loaded with options
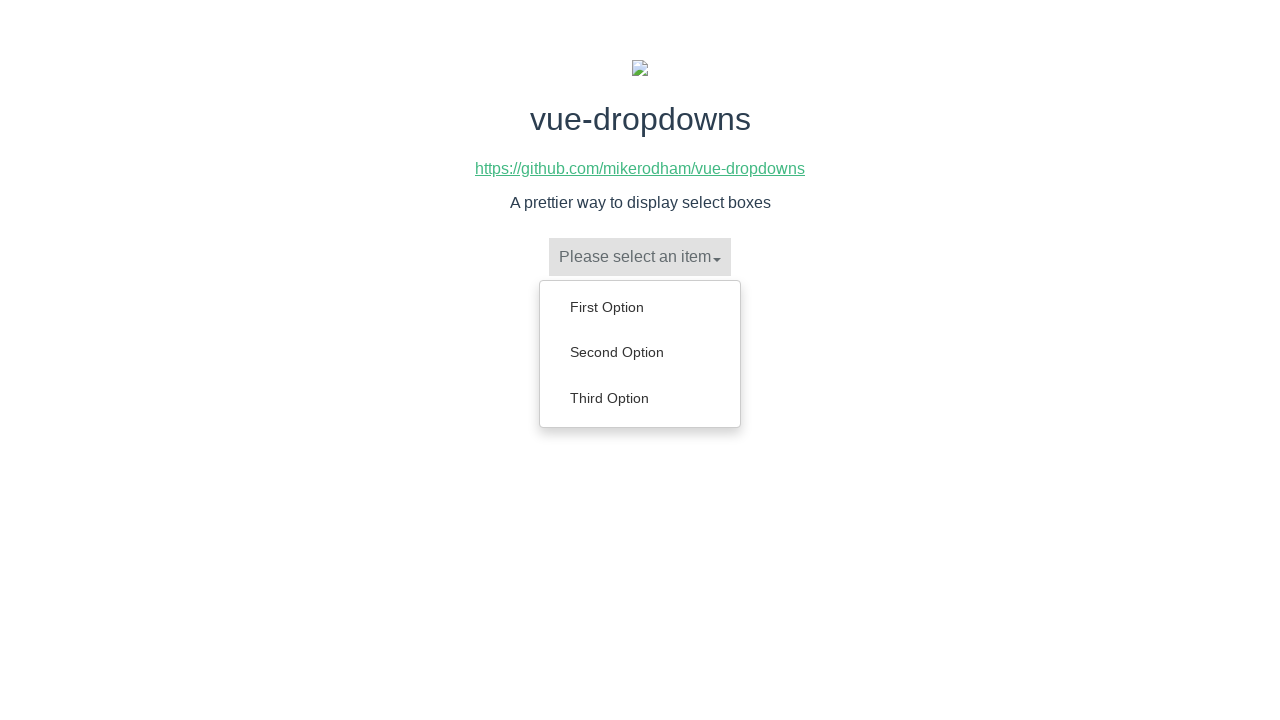

Scrolled 'Second Option' into view
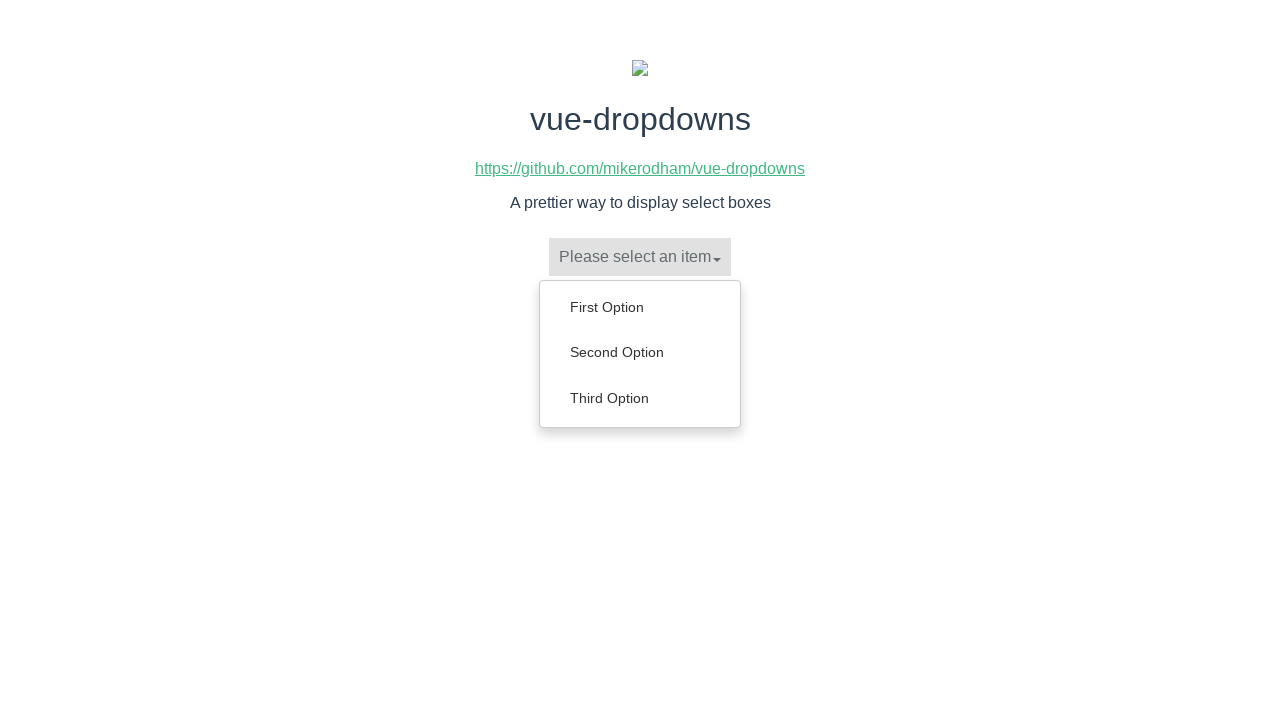

Clicked 'Second Option' from dropdown menu at (640, 352) on ul.dropdown-menu li a >> nth=1
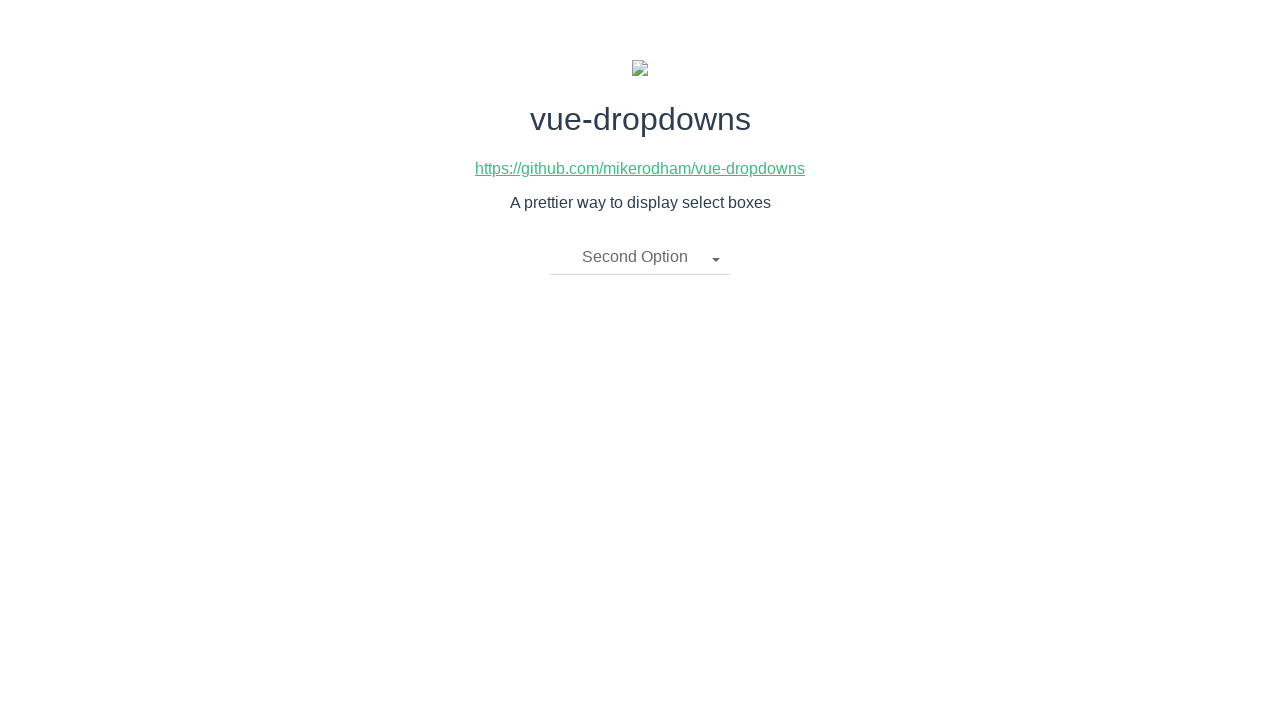

Verified 'Second Option' is now selected in dropdown
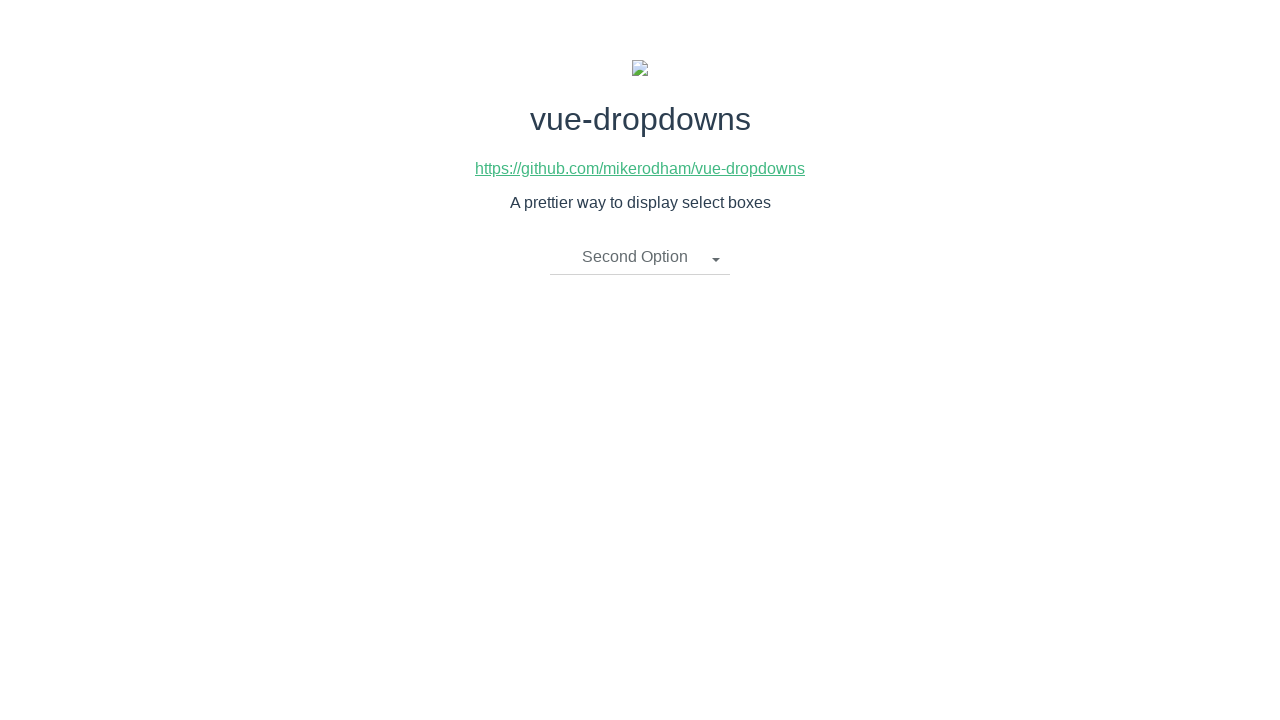

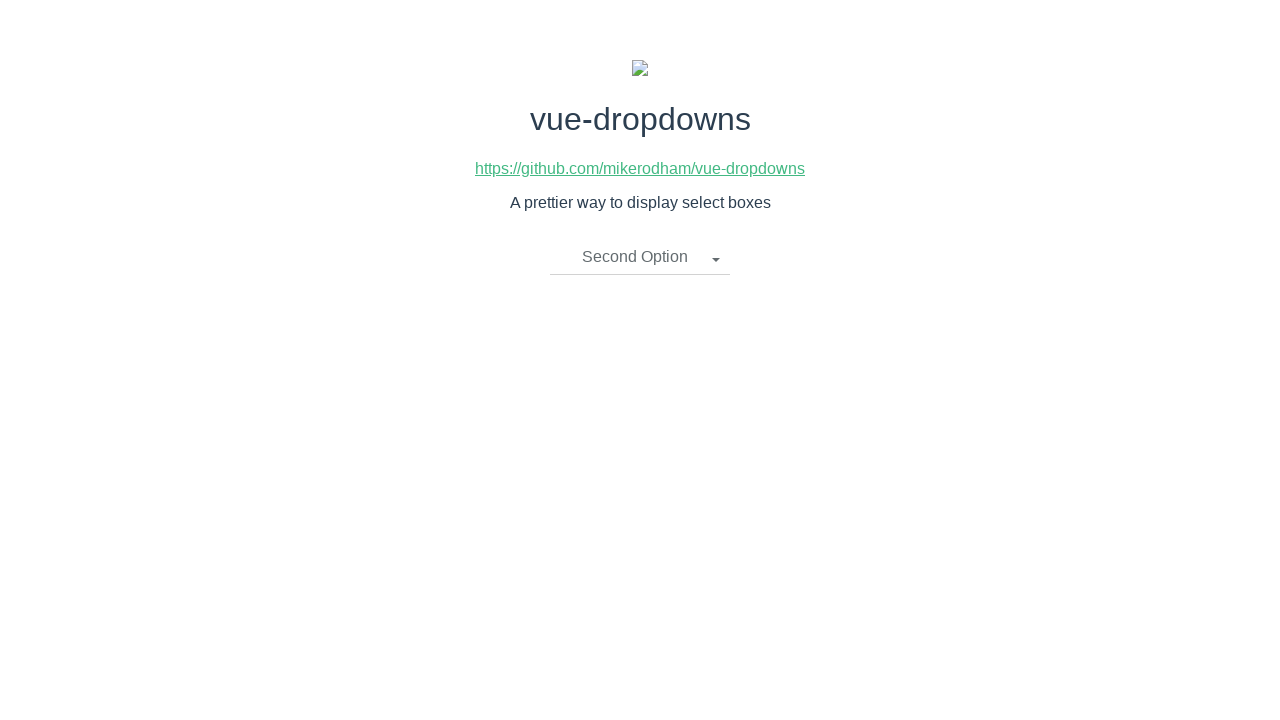